Tests that a todo item is removed when edited to an empty string

Starting URL: https://demo.playwright.dev/todomvc

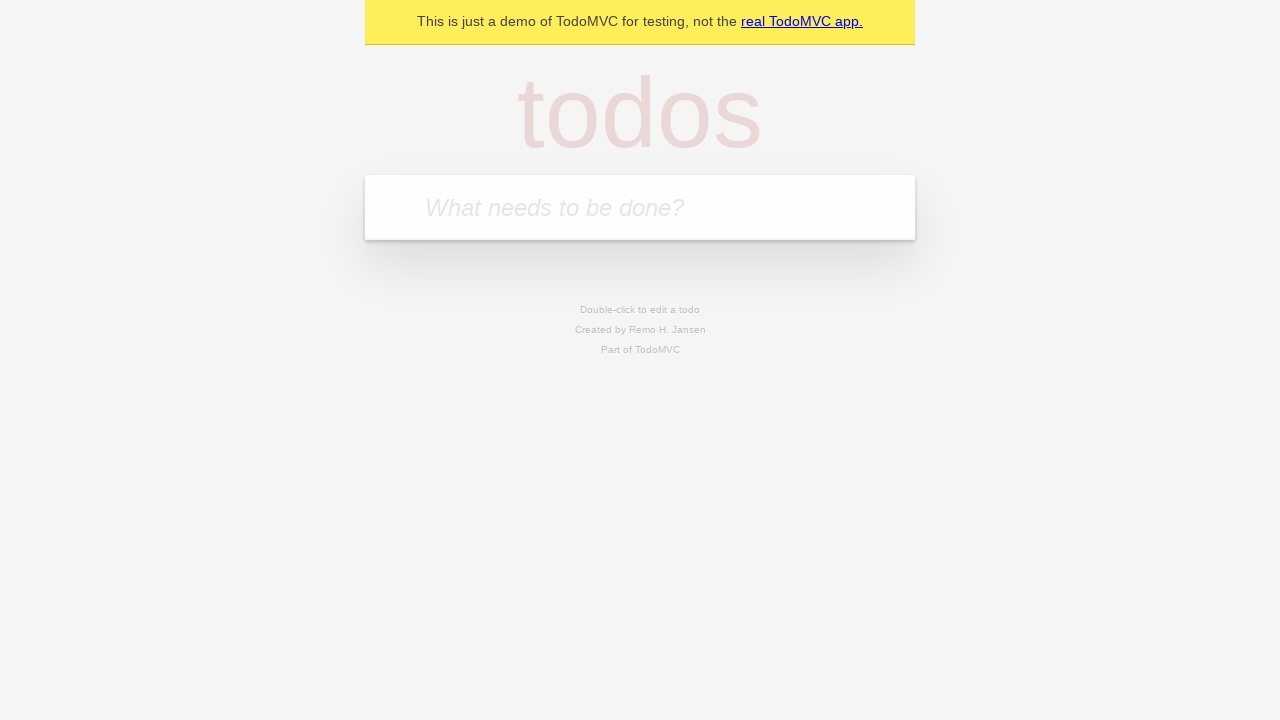

Filled todo input with 'buy some cheese' on internal:attr=[placeholder="What needs to be done?"i]
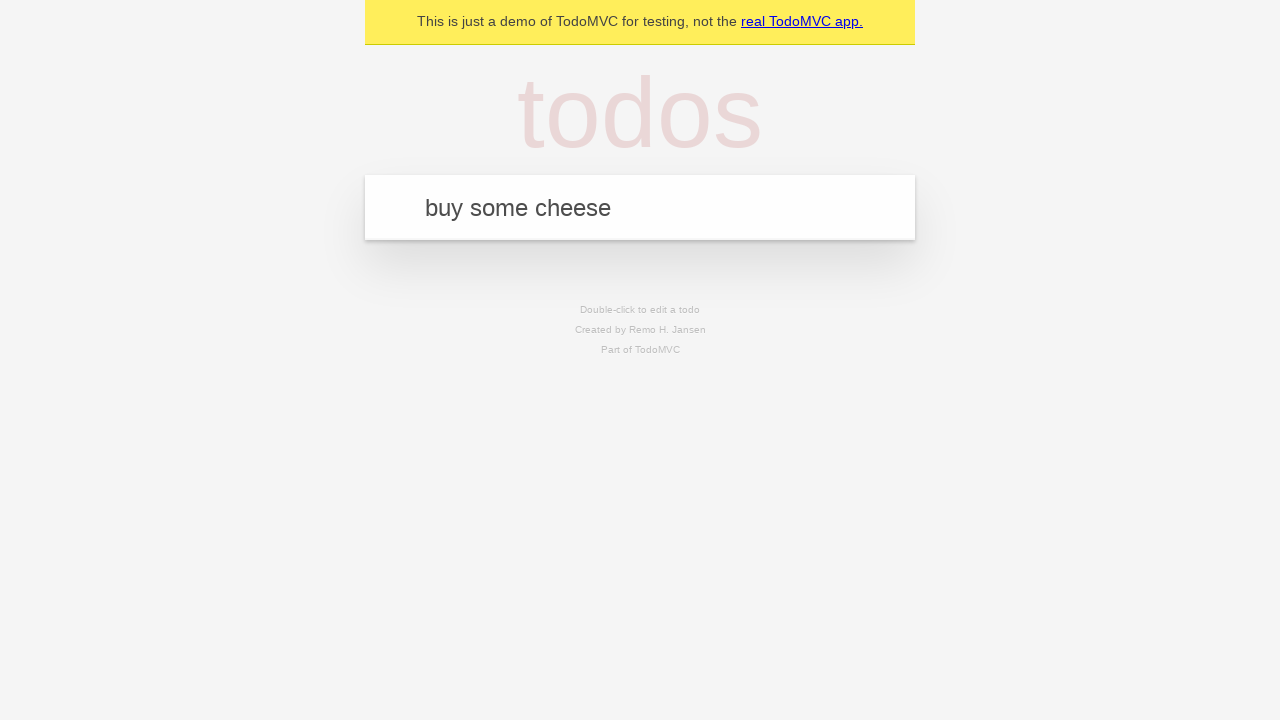

Pressed Enter to create first todo item on internal:attr=[placeholder="What needs to be done?"i]
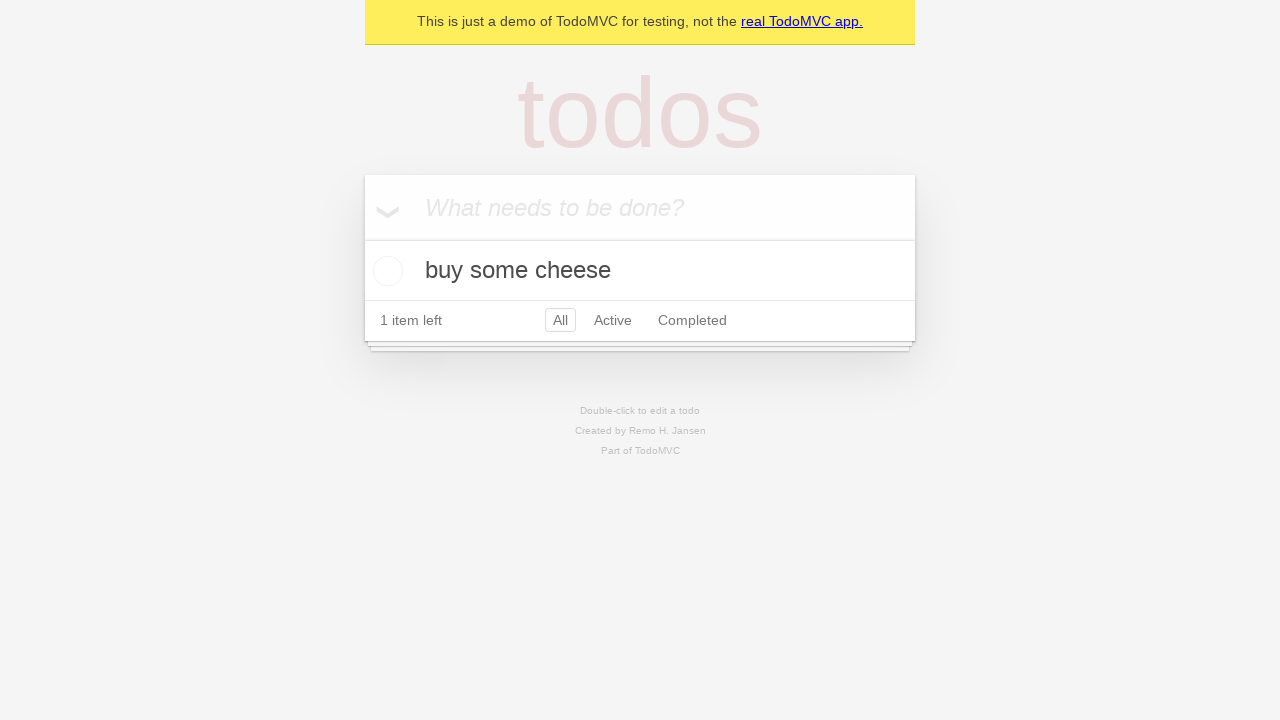

Filled todo input with 'feed the cat' on internal:attr=[placeholder="What needs to be done?"i]
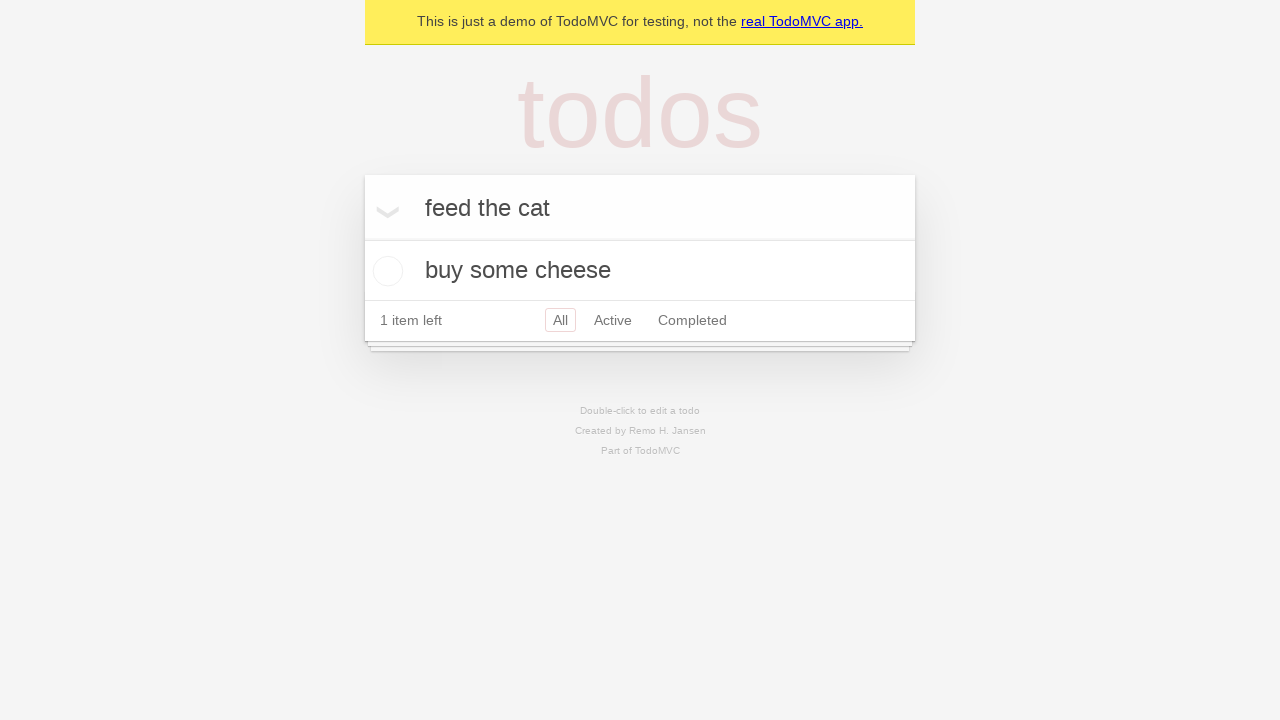

Pressed Enter to create second todo item on internal:attr=[placeholder="What needs to be done?"i]
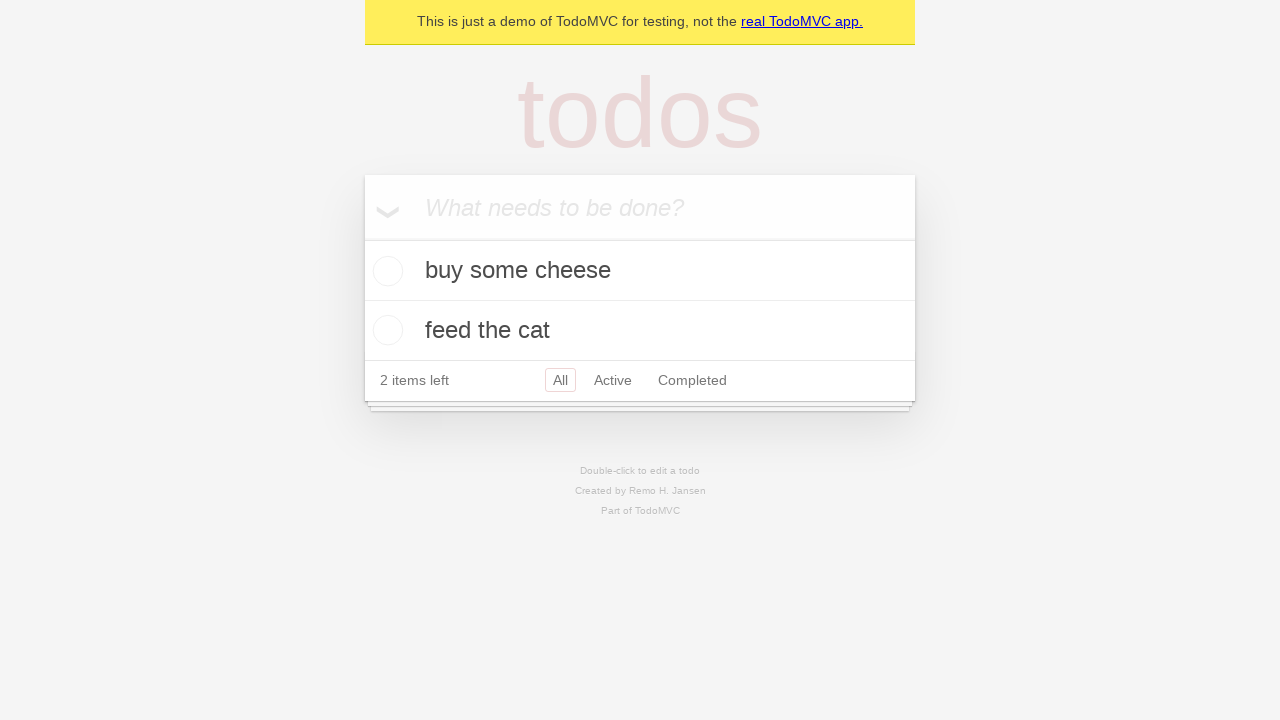

Filled todo input with 'book a doctors appointment' on internal:attr=[placeholder="What needs to be done?"i]
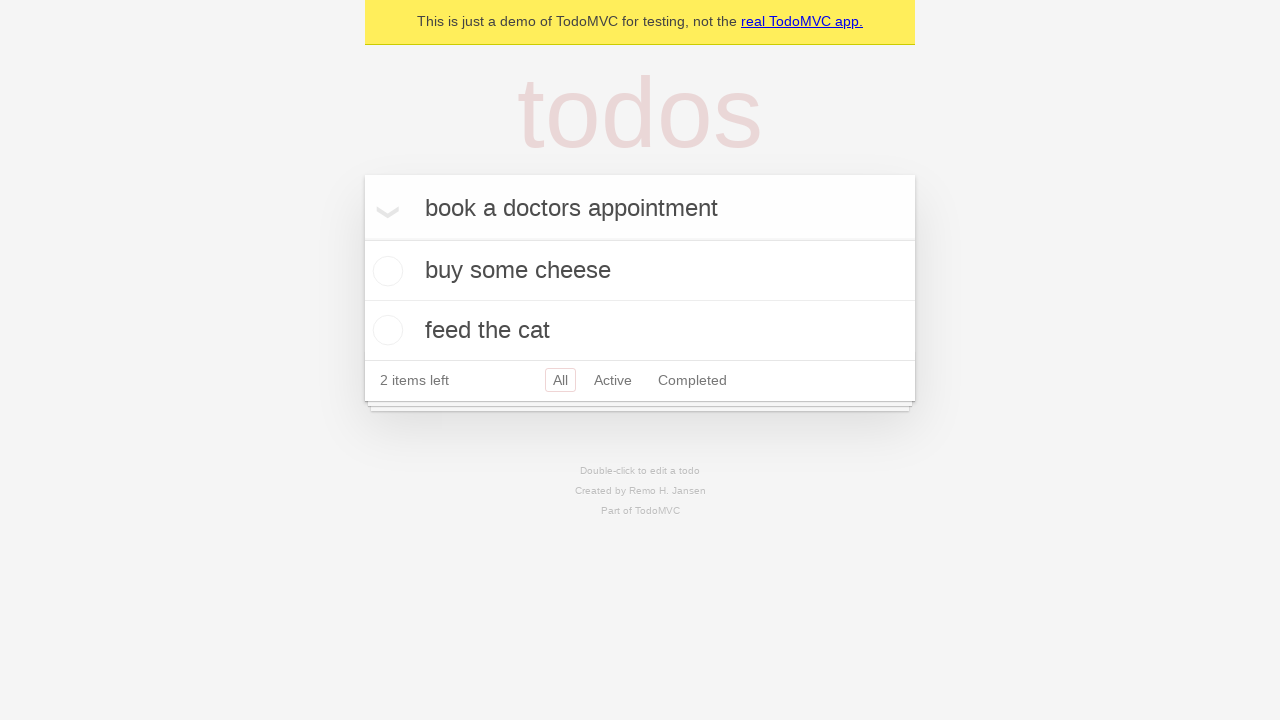

Pressed Enter to create third todo item on internal:attr=[placeholder="What needs to be done?"i]
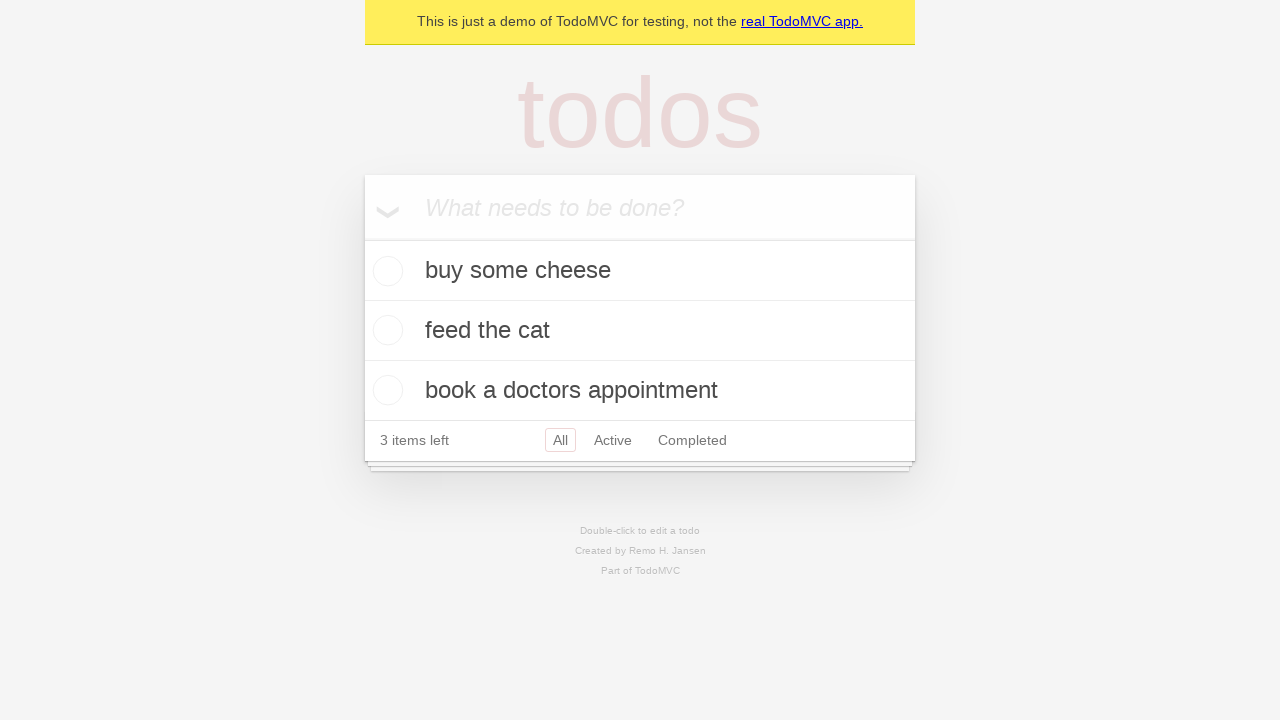

Double-clicked second todo item to enter edit mode at (640, 331) on internal:testid=[data-testid="todo-item"s] >> nth=1
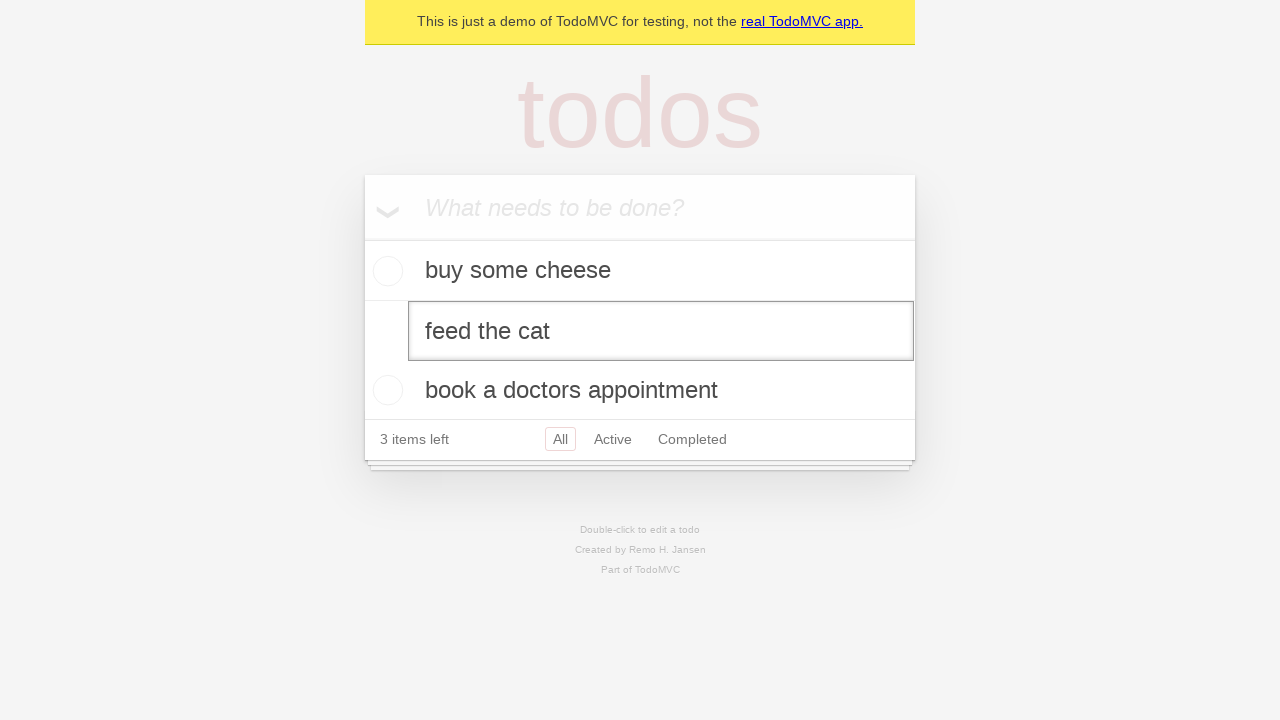

Cleared the edit textbox to empty string on internal:testid=[data-testid="todo-item"s] >> nth=1 >> internal:role=textbox[nam
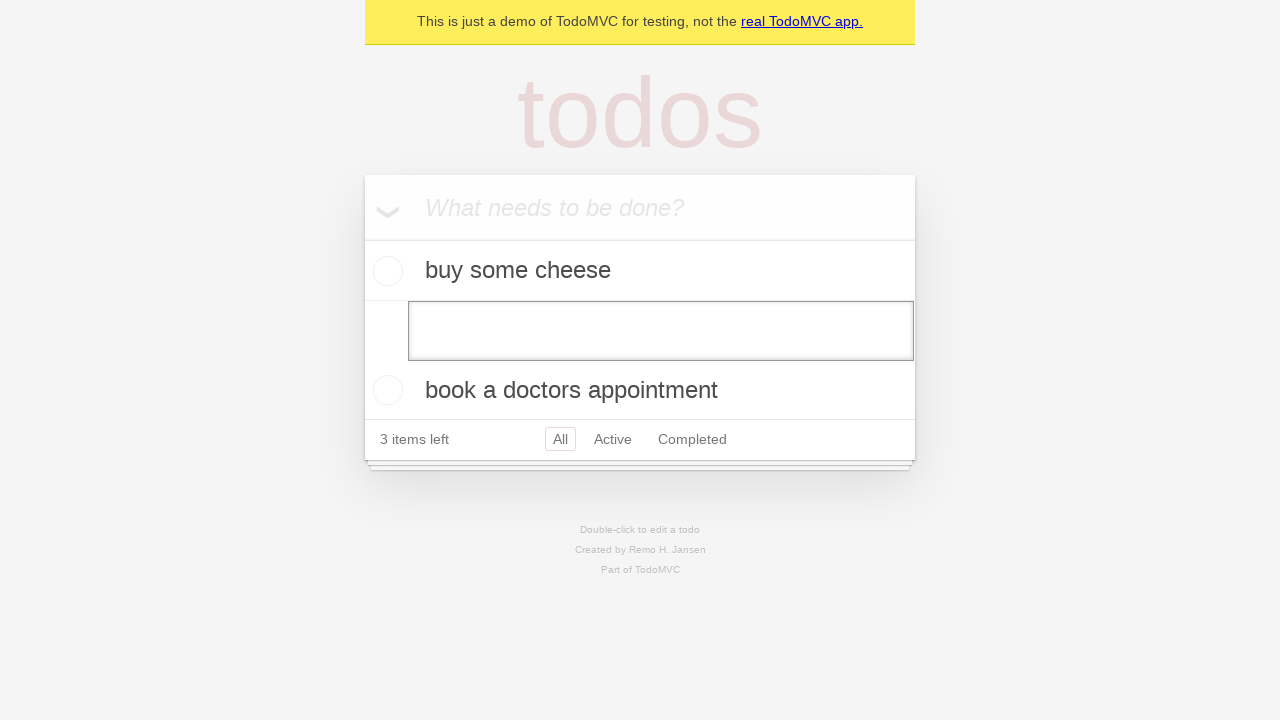

Pressed Enter to confirm edit with empty string, removing the todo item on internal:testid=[data-testid="todo-item"s] >> nth=1 >> internal:role=textbox[nam
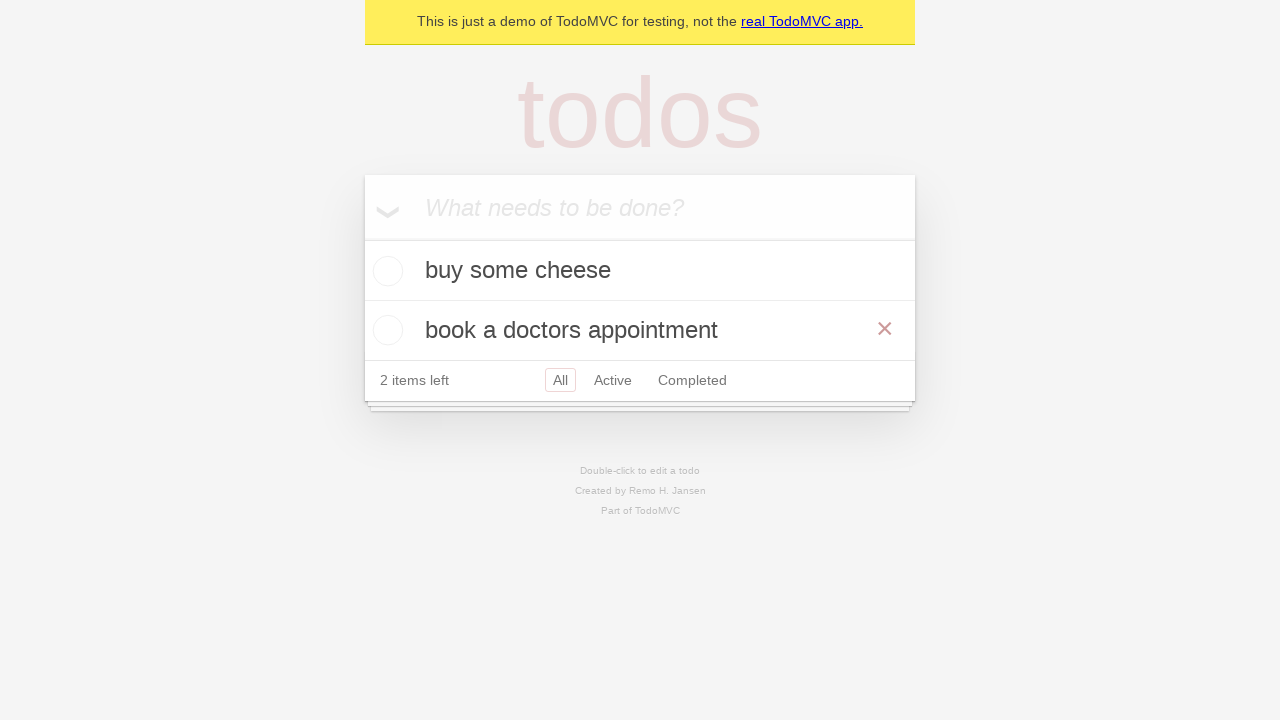

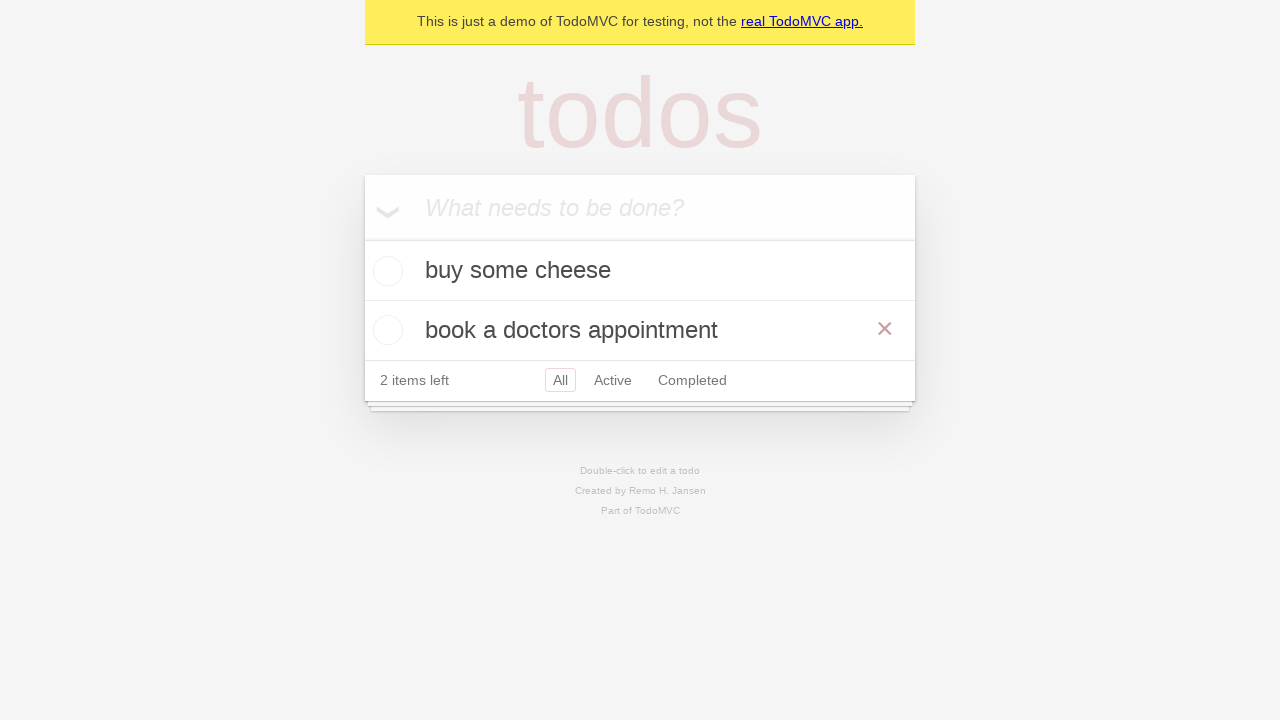